Tests the date picker functionality on Trivago India by clicking on the date selection button to open the calendar interface.

Starting URL: https://www.trivago.in/

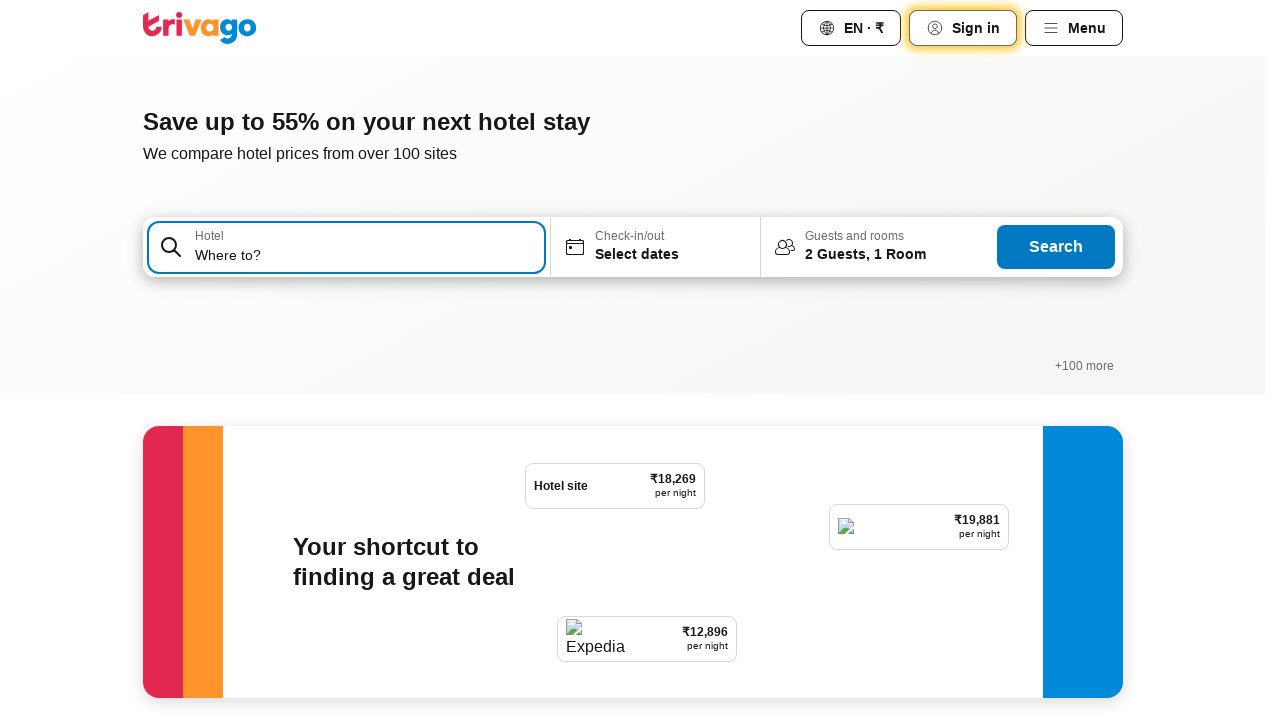

Reloaded the Trivago India homepage to ensure clean state
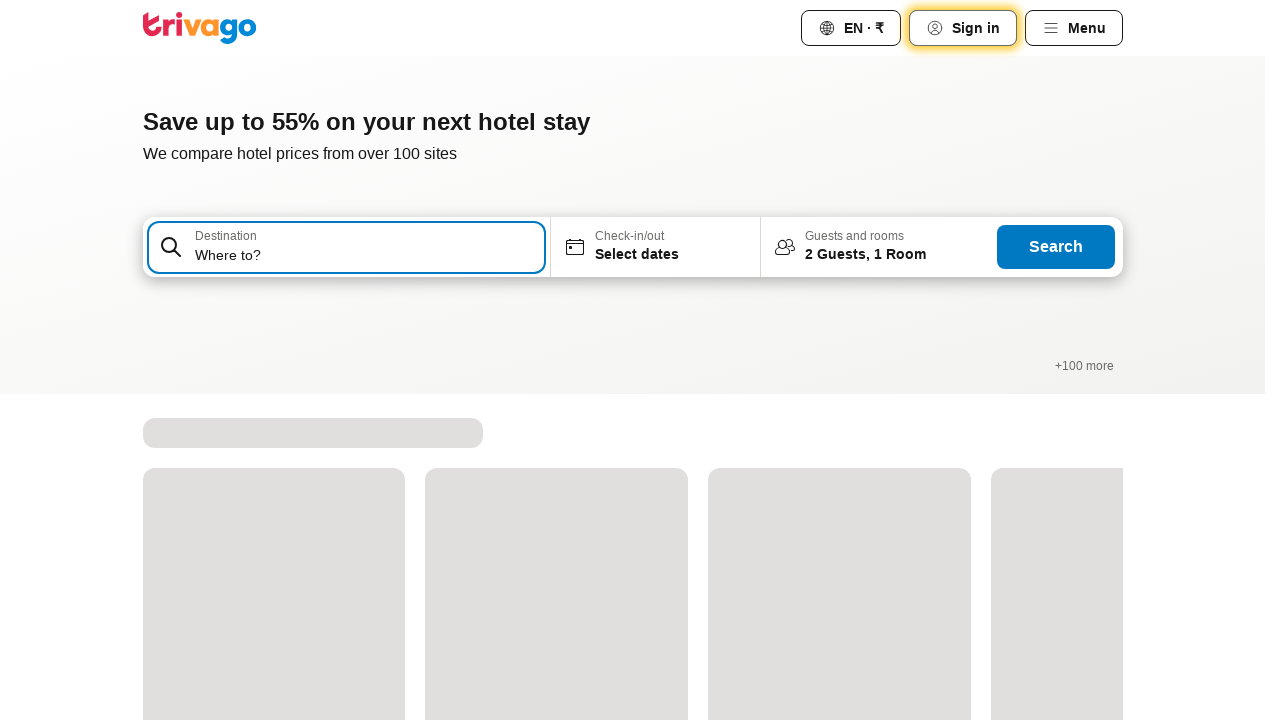

Page loaded completely with networkidle state
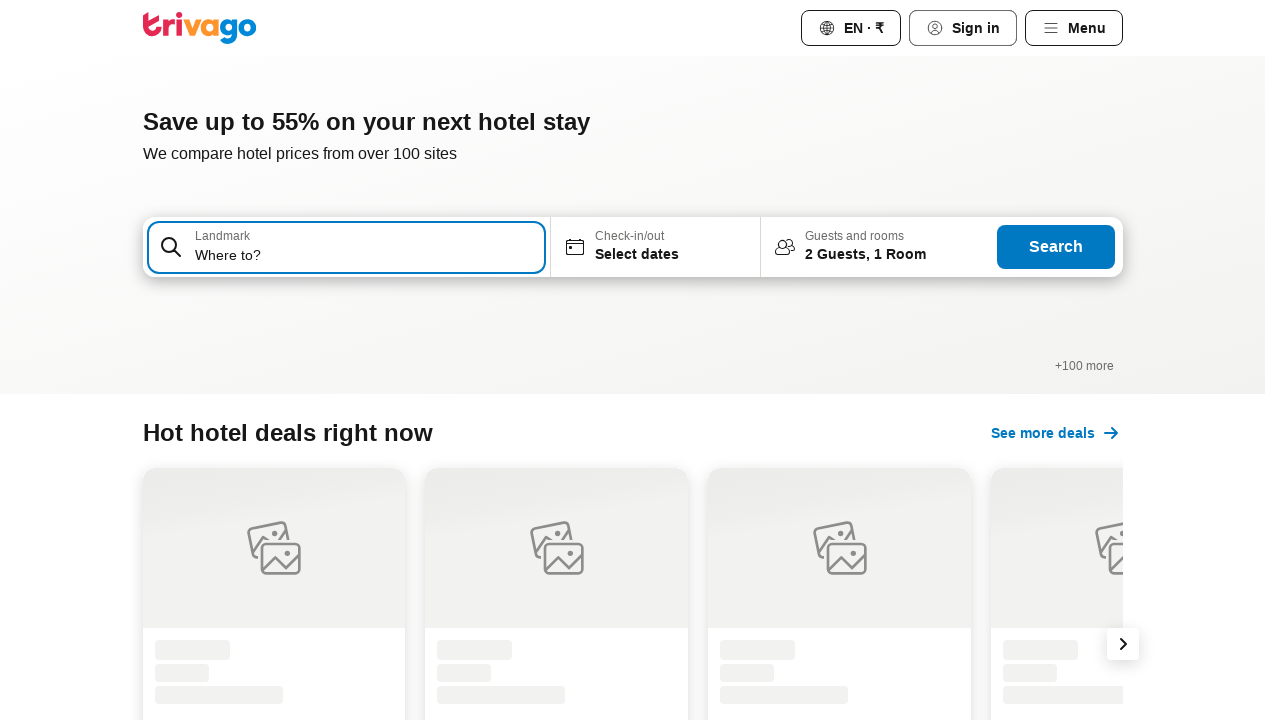

Clicked on the date selection button to open the calendar interface at (655, 247) on fieldset button:first-of-type span
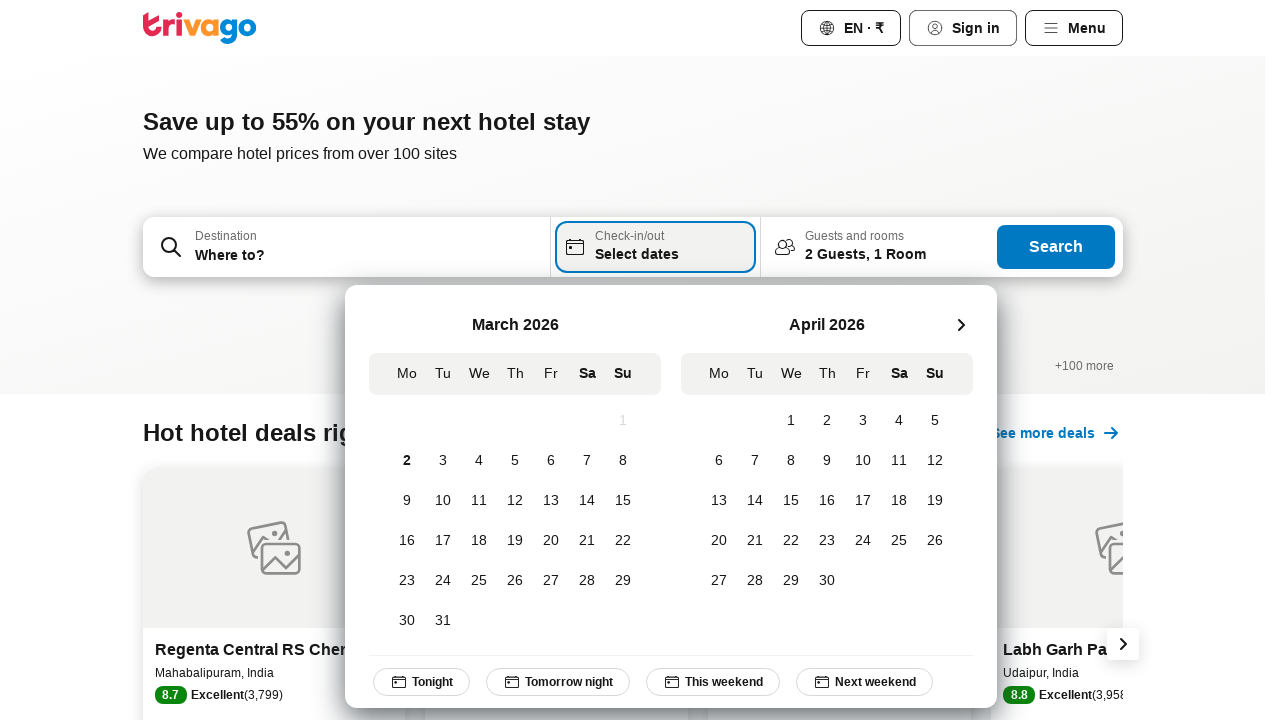

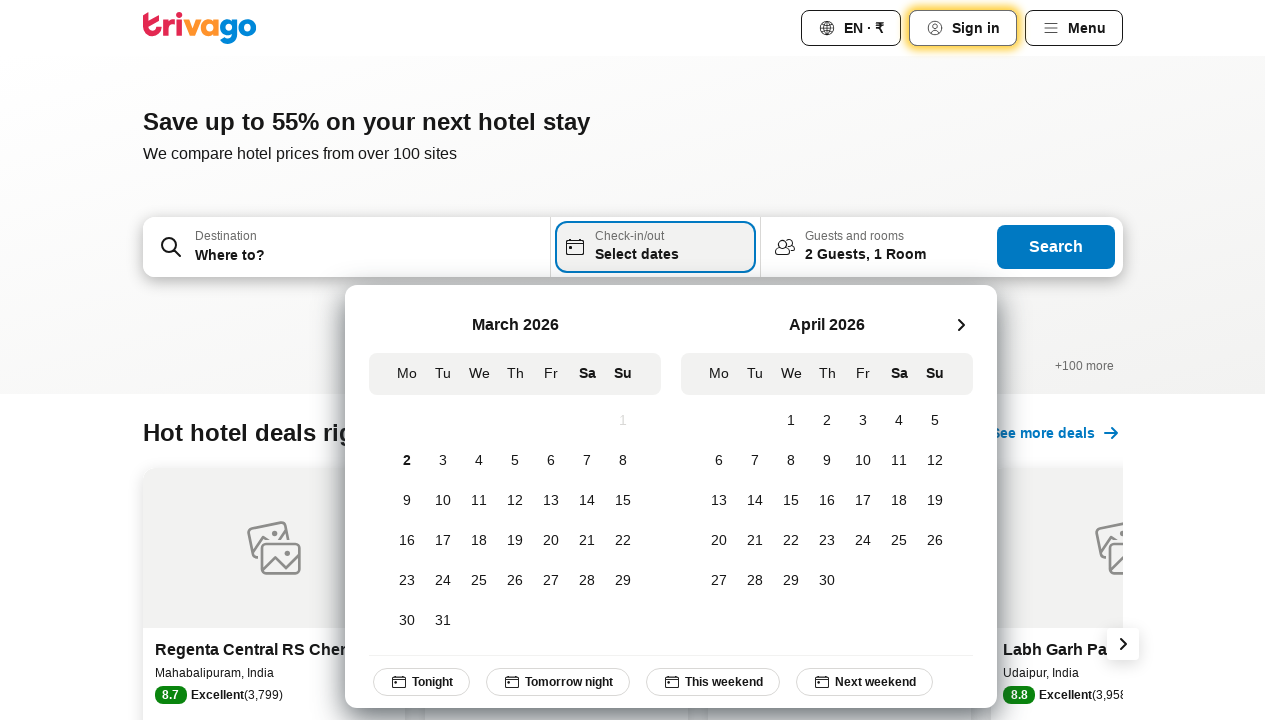